Tests the bulk data download form on the FFIEC website by selecting a product type from a dropdown, choosing a file format via radio button, and clicking the download button.

Starting URL: https://cdr.ffiec.gov/public/PWS/DownloadBulkData.aspx

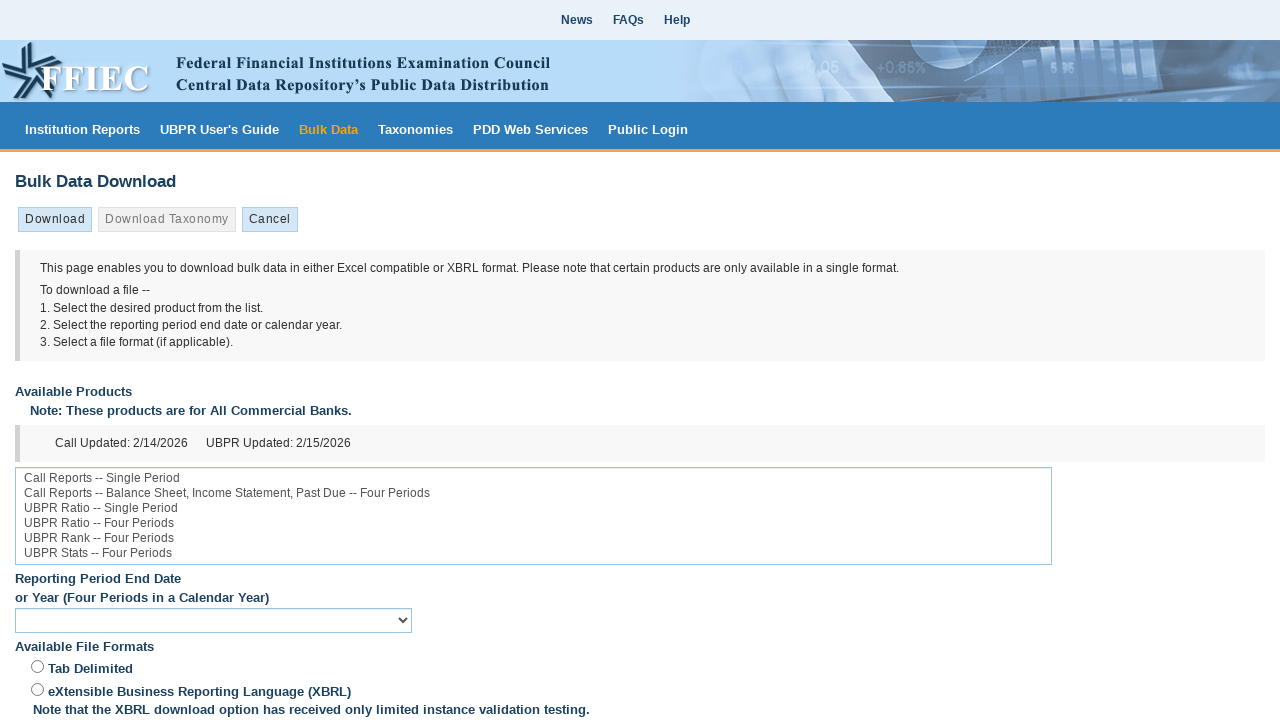

Selected 'Call Reports -- Single Period' from product dropdown on select[name*='ListBox1']
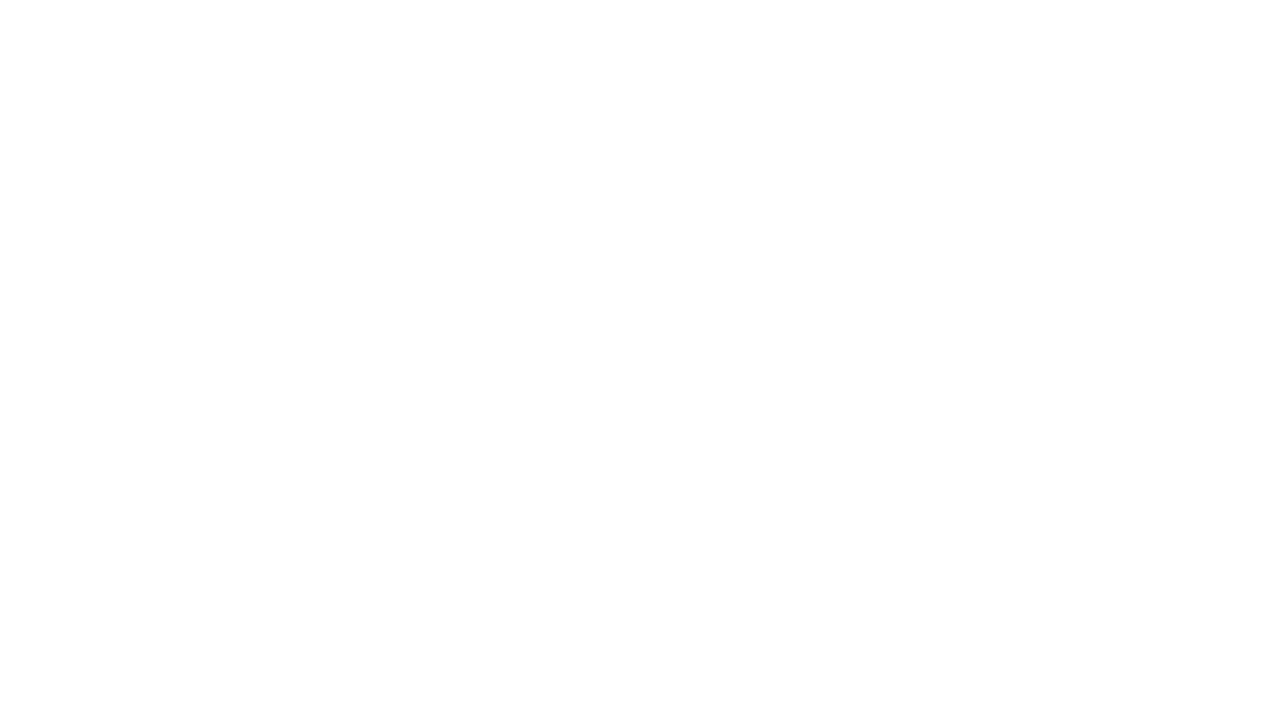

Clicked XBRL radio button to select file format at (38, 620) on #XBRLRadiobutton
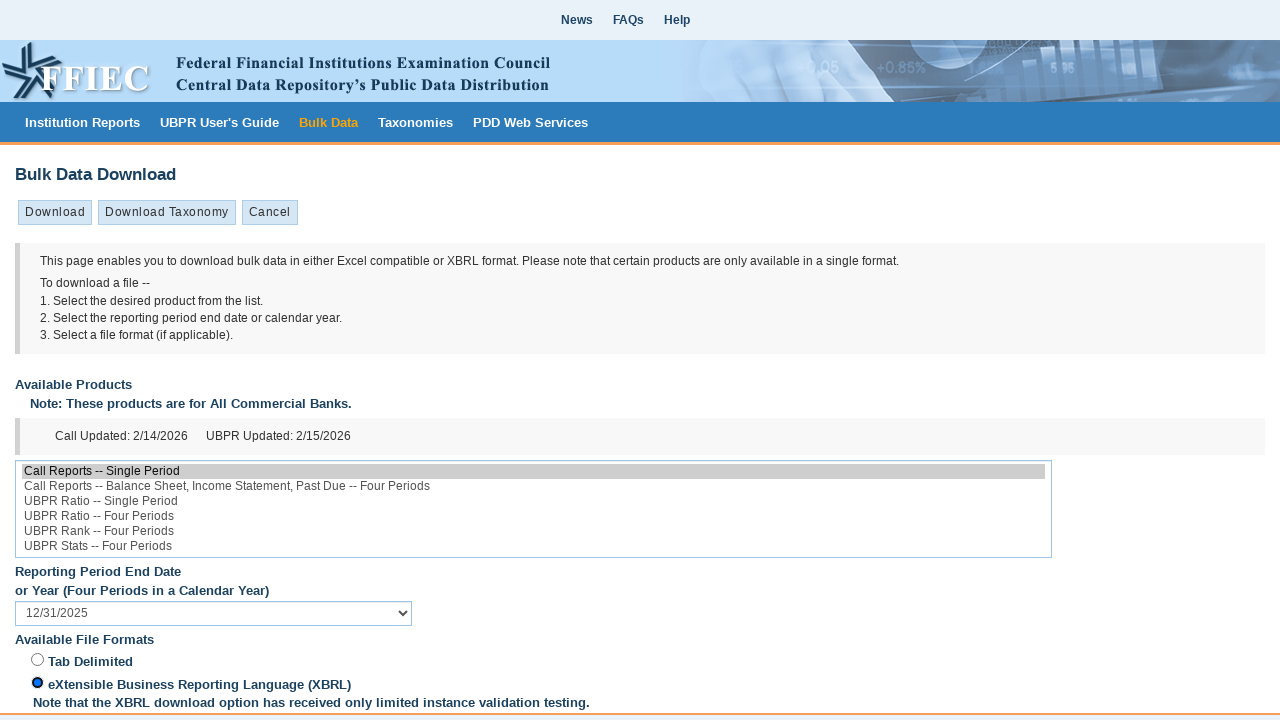

Clicked download button to initiate bulk data download at (55, 213) on input[name='ctl00$MainContentHolder$TabStrip1$Download_0']
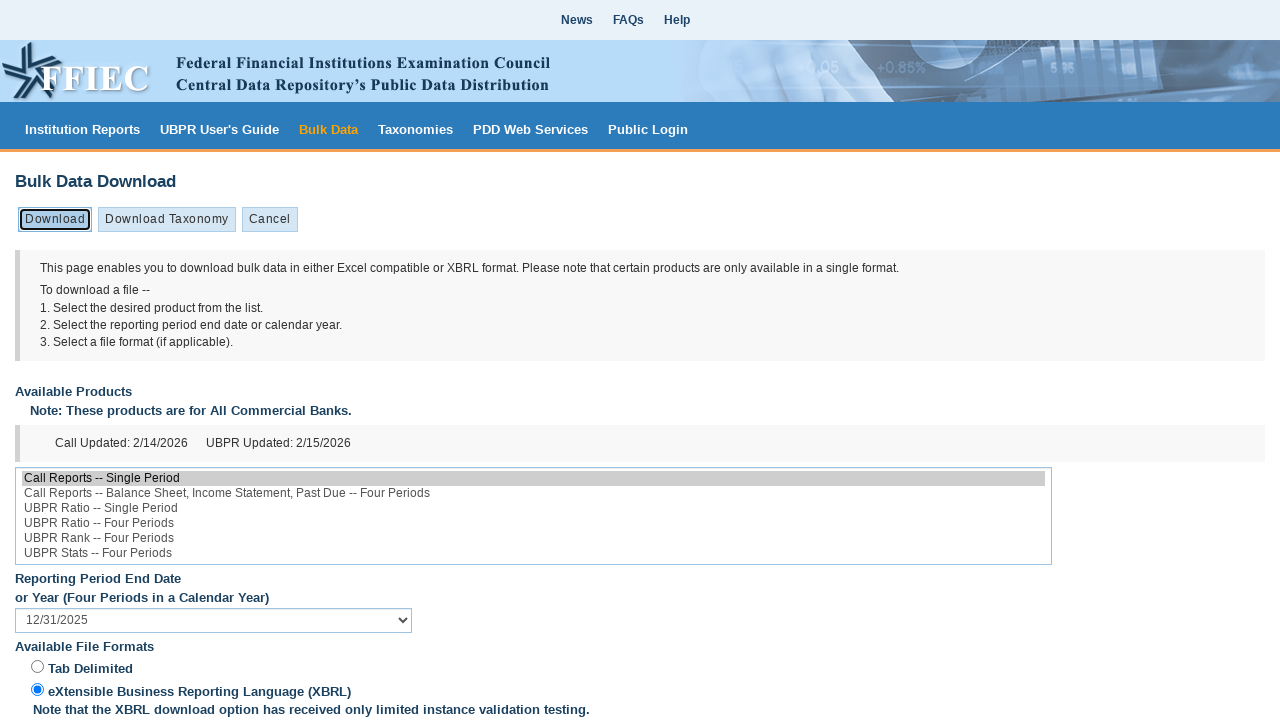

Waited for download processing to complete
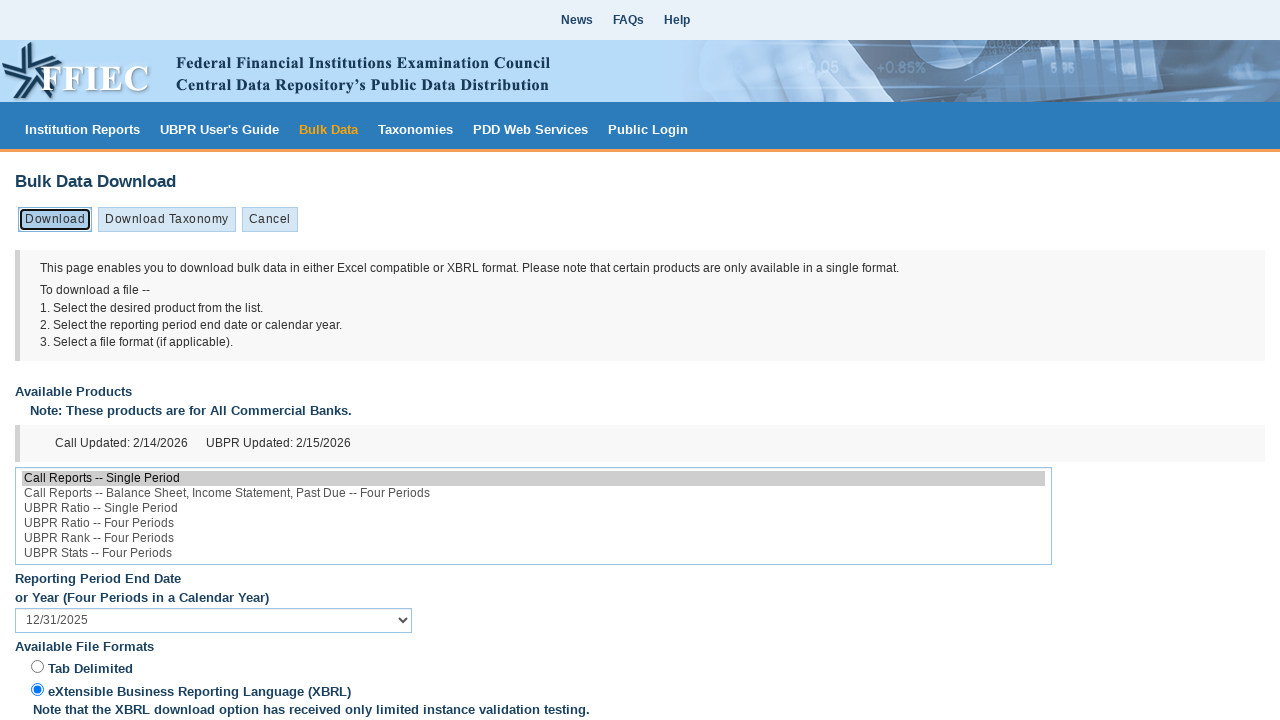

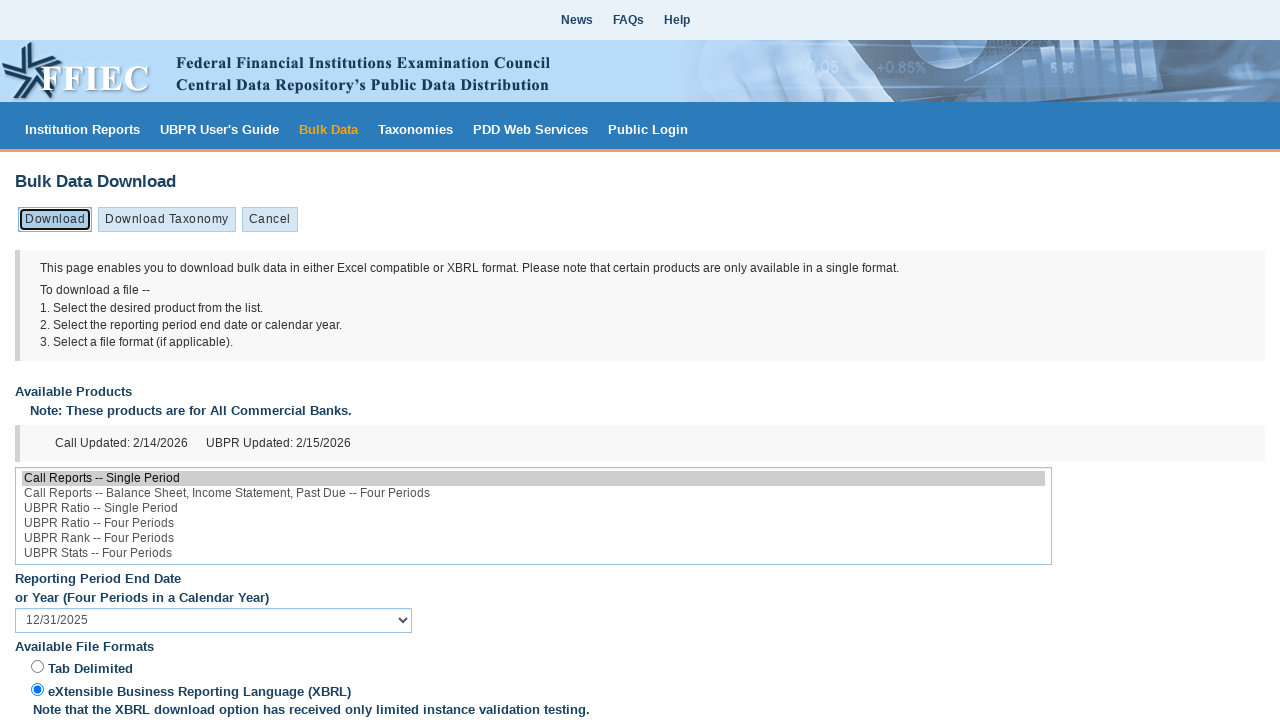